Tests HTML5 form validation messages by submitting forms with missing required fields and verifying validation messages

Starting URL: https://automationfc.github.io/html5/index.html

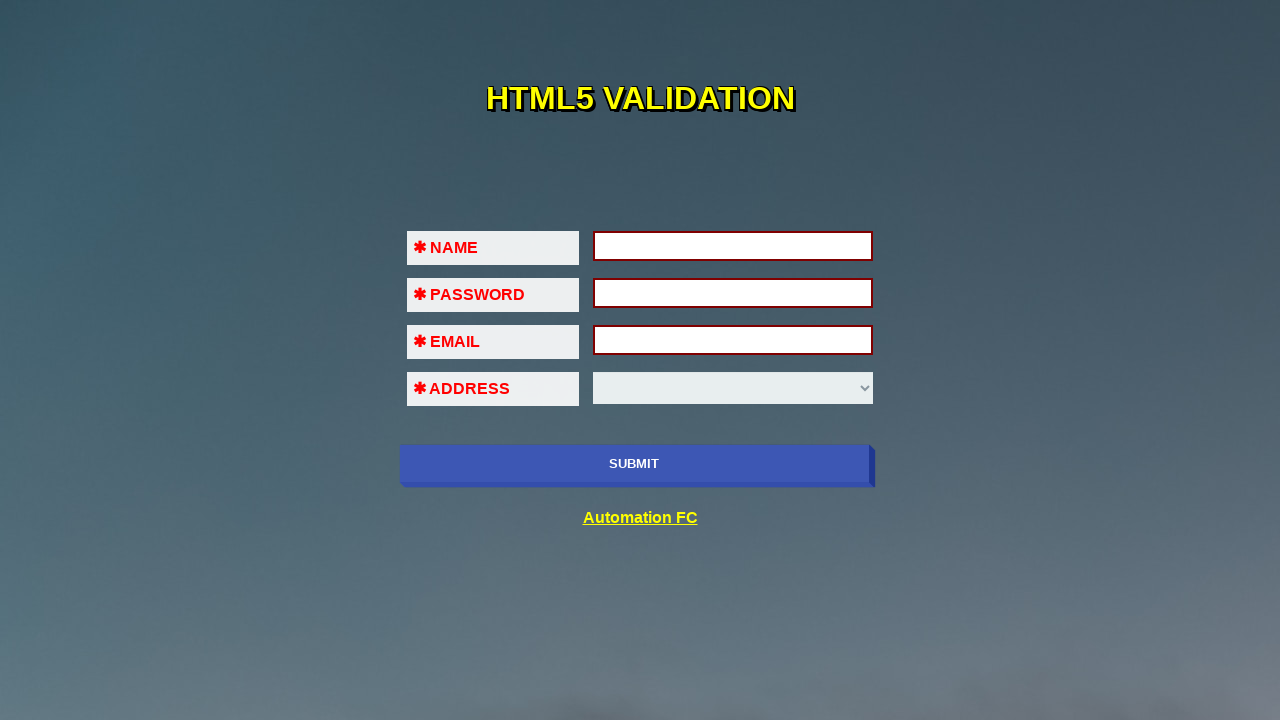

Clicked submit button to trigger form validation at (634, 464) on xpath=//input[@name='submit-btn']
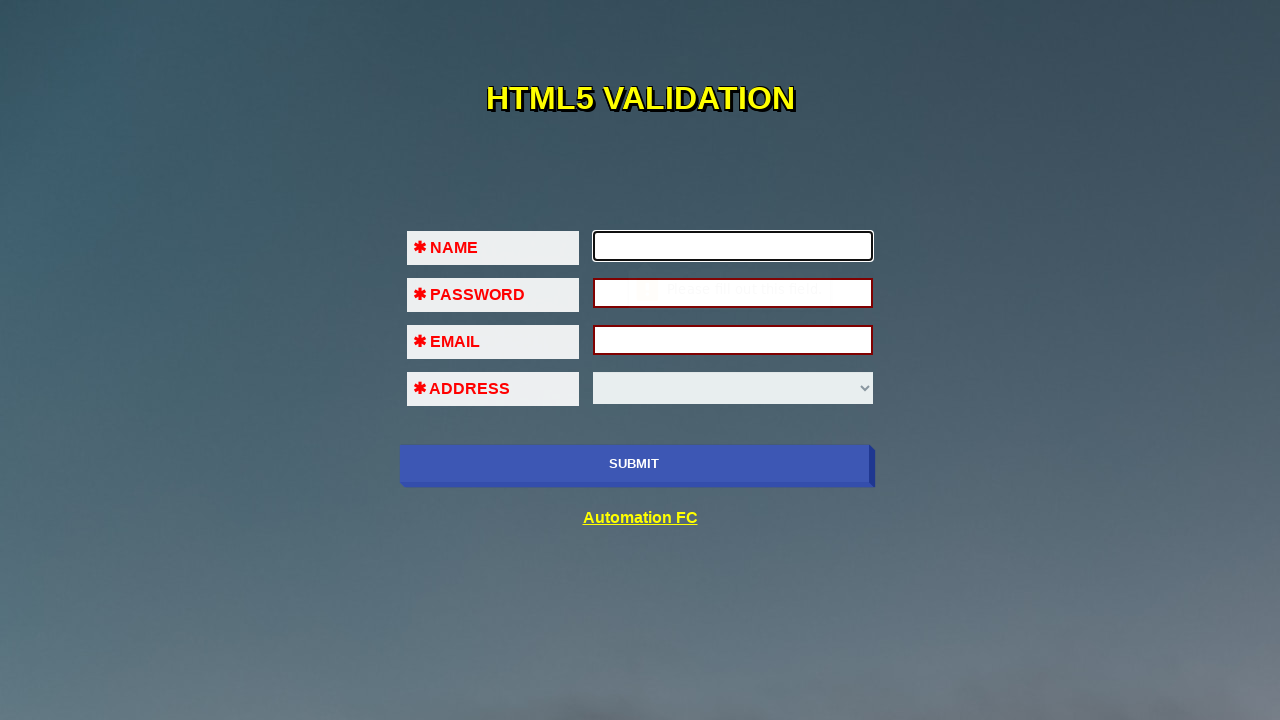

Filled first name field with 'John Thomas' on //input[@id='fname']
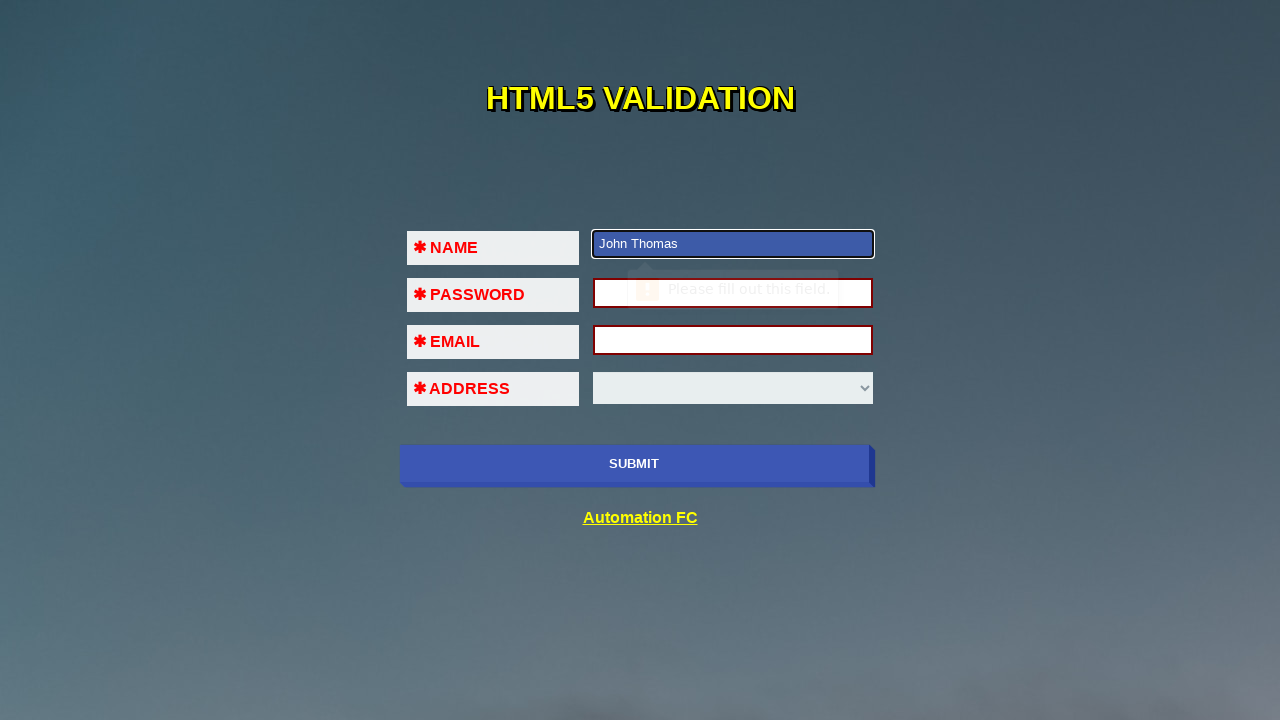

Clicked submit button after filling first name at (634, 464) on xpath=//input[@name='submit-btn']
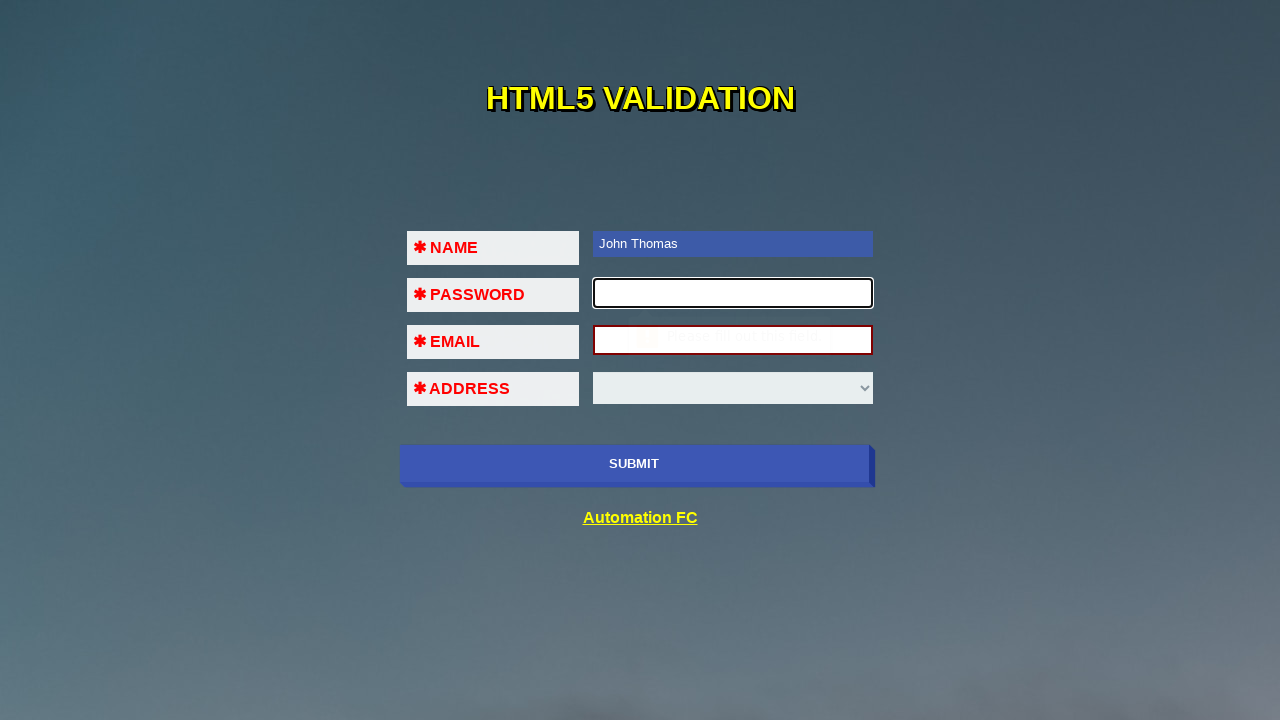

Filled password field with '123456' on //input[@id='pass']
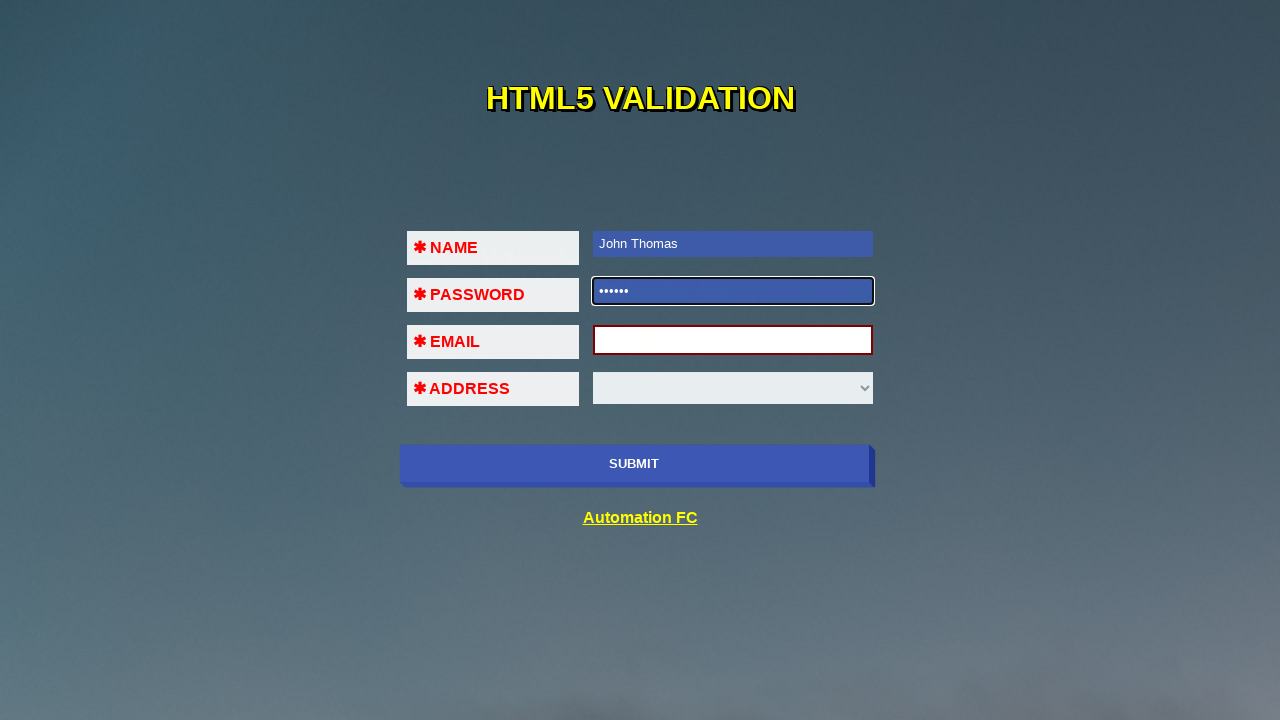

Clicked submit button after filling password at (634, 464) on xpath=//input[@name='submit-btn']
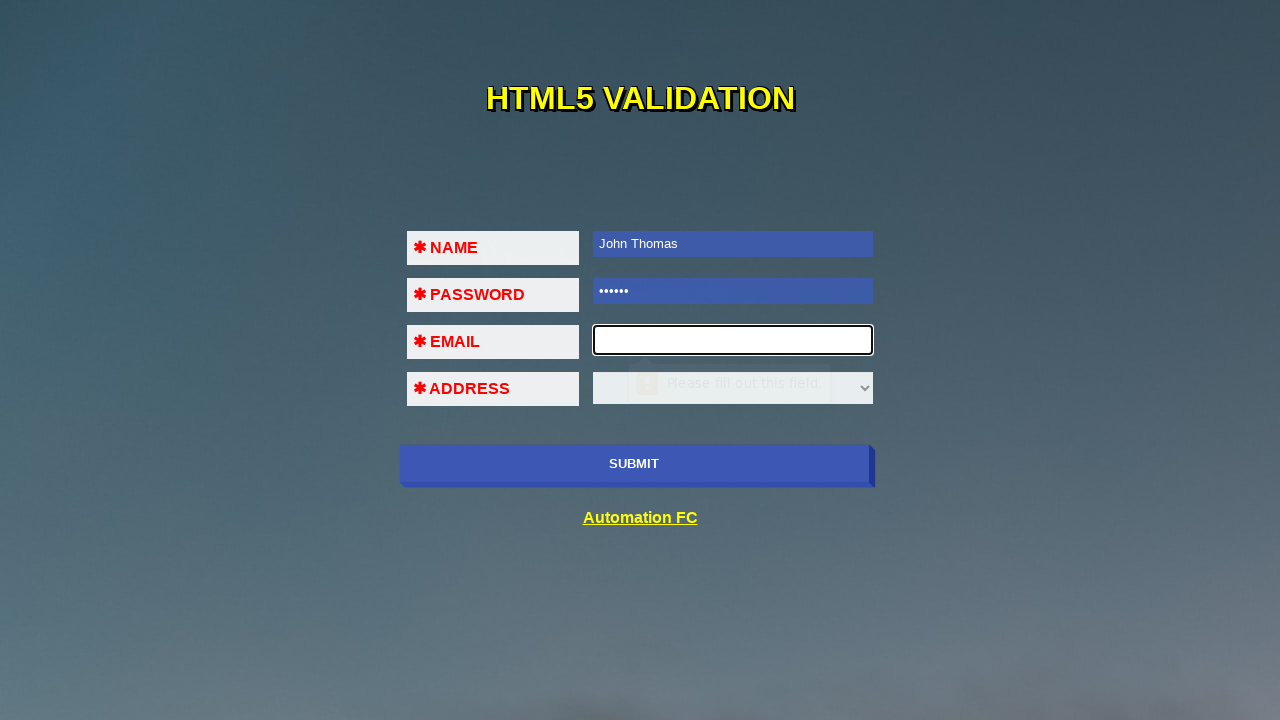

Filled email field with 'johnthomas892@mail.vn' on //input[@id='em']
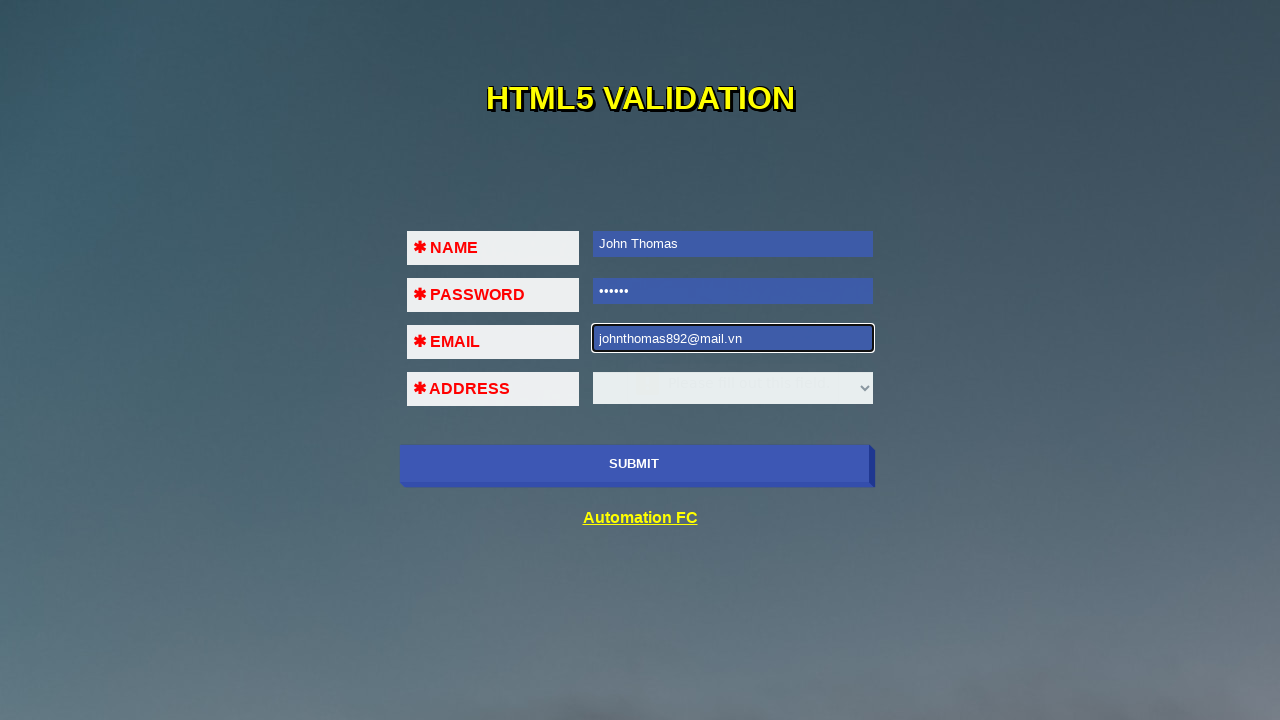

Clicked submit button after filling email at (634, 464) on xpath=//input[@name='submit-btn']
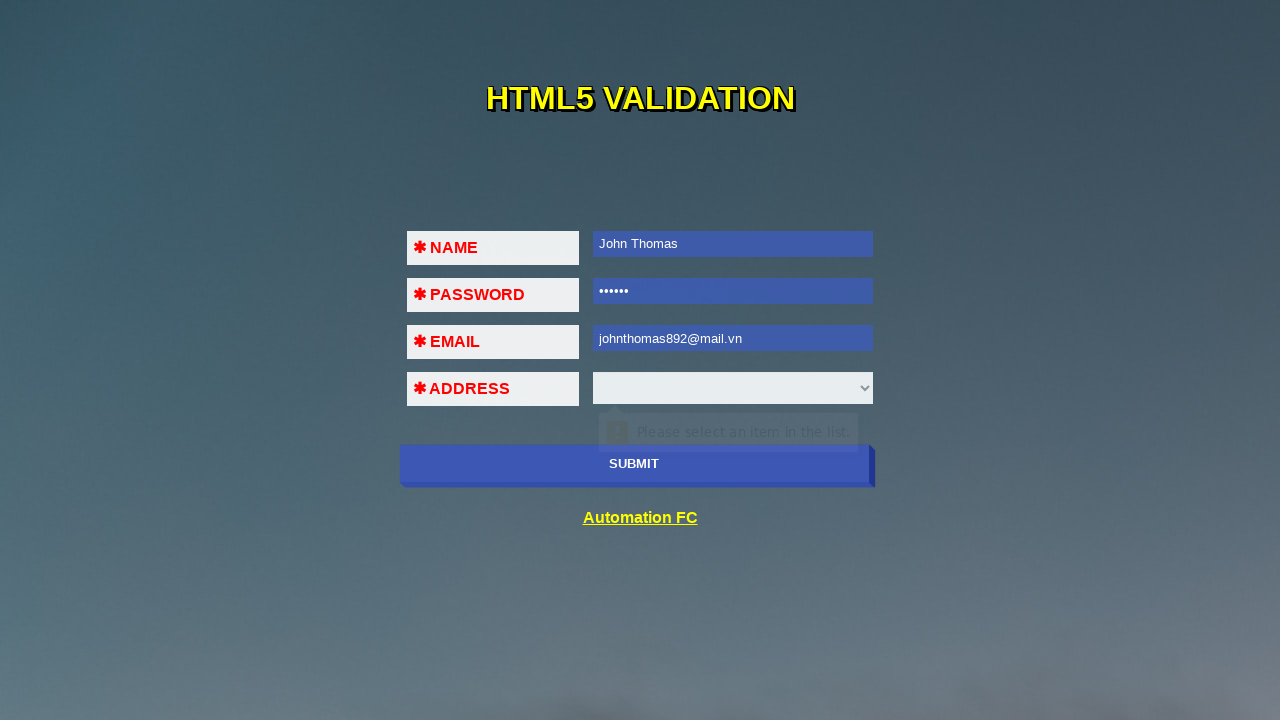

Selected 'DA NANG' from dropdown menu on //select
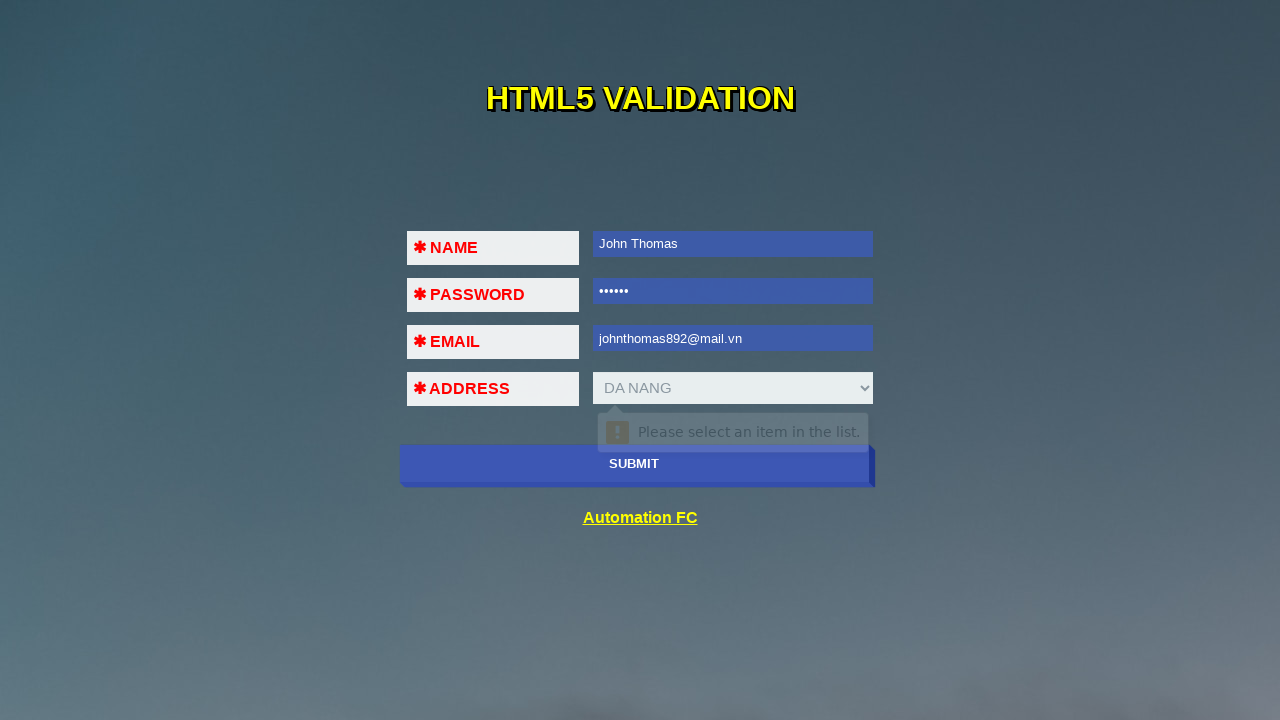

Clicked final submit button after selecting all required fields at (634, 464) on xpath=//input[@name='submit-btn']
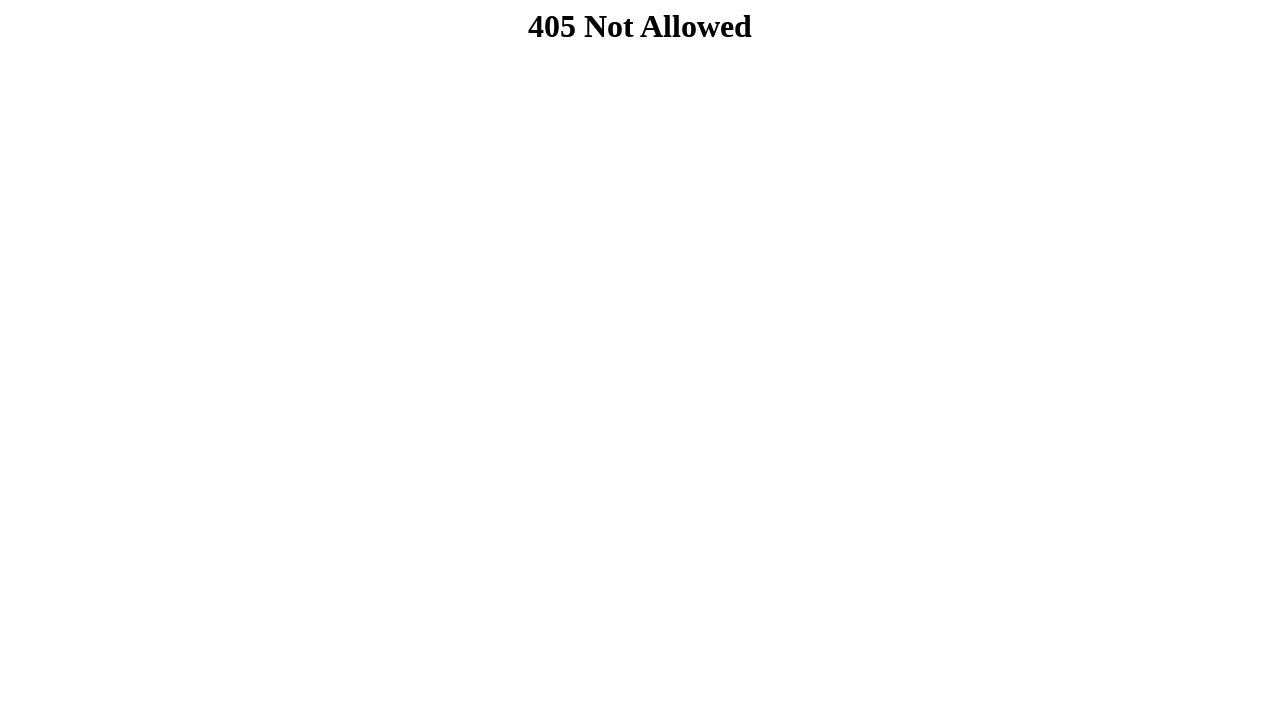

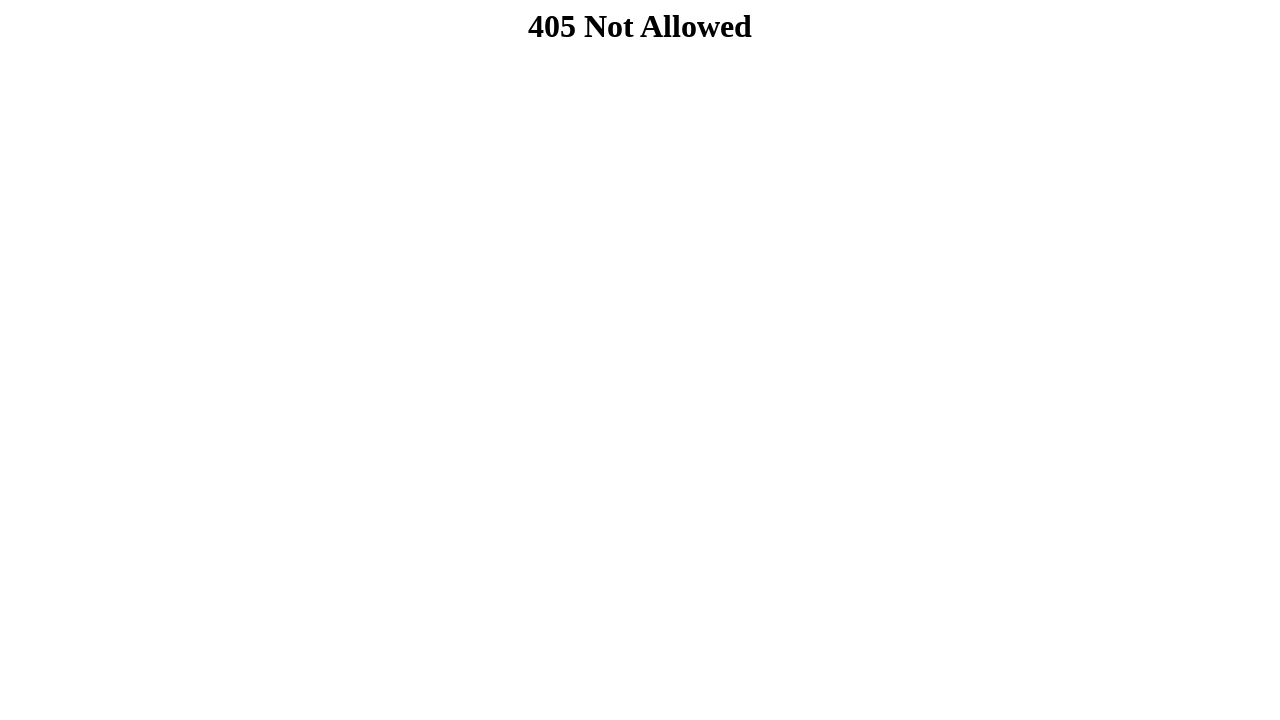